Navigates to Mississauga city website, opens a dropdown menu, and clicks on the "Jobs and volunteer" option from the dropdown

Starting URL: https://www.mississauga.ca/

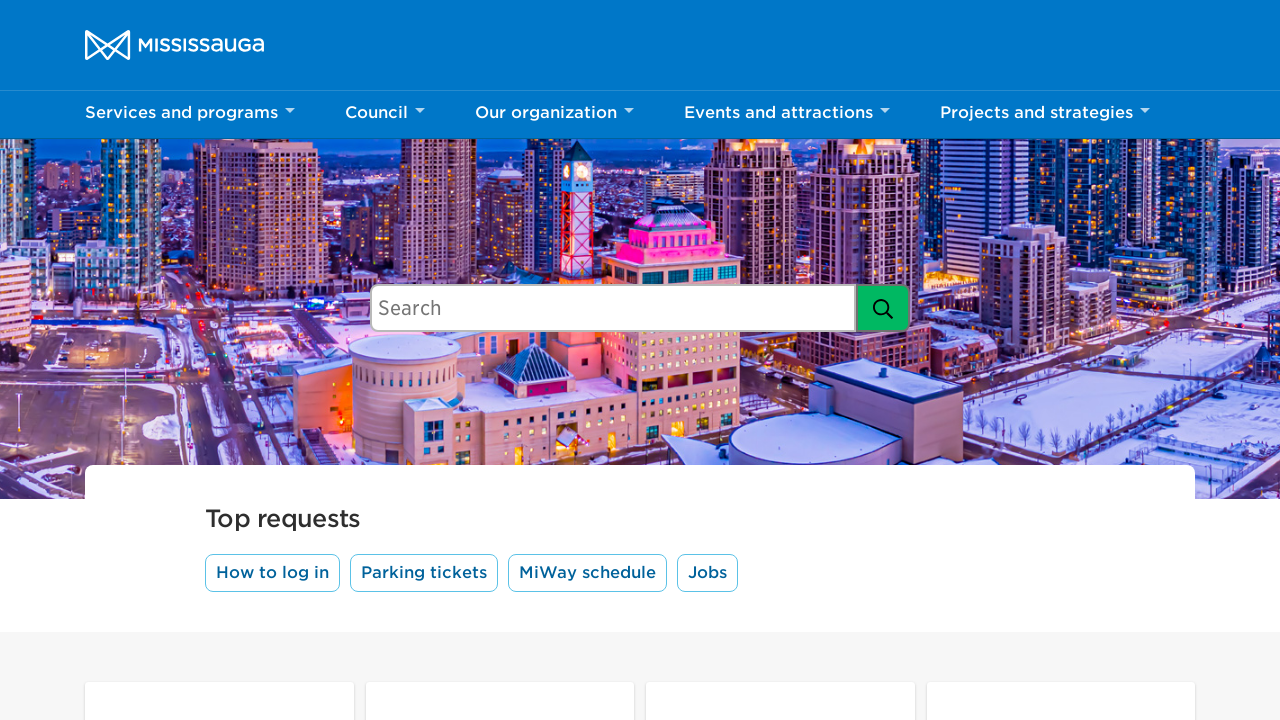

Navigated to Mississauga city website
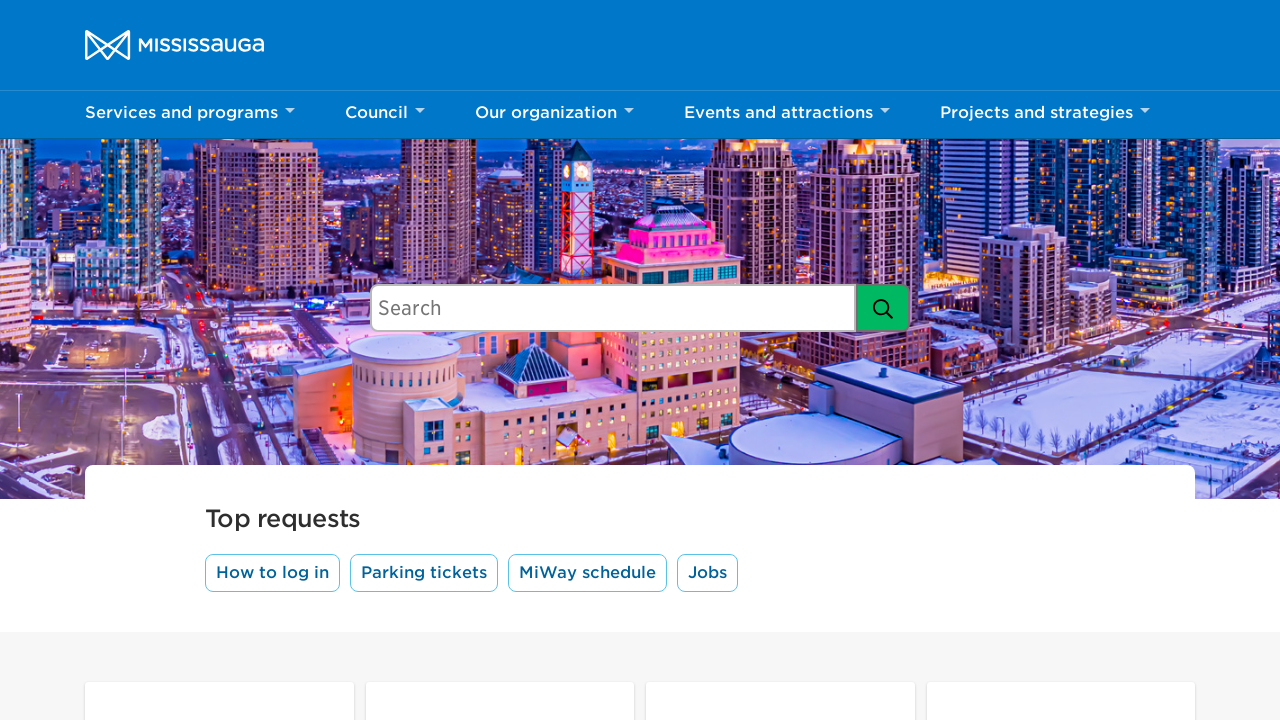

Clicked the third dropdown toggle button at (554, 115) on (//button[@class='dropdown-toggle'])[3]
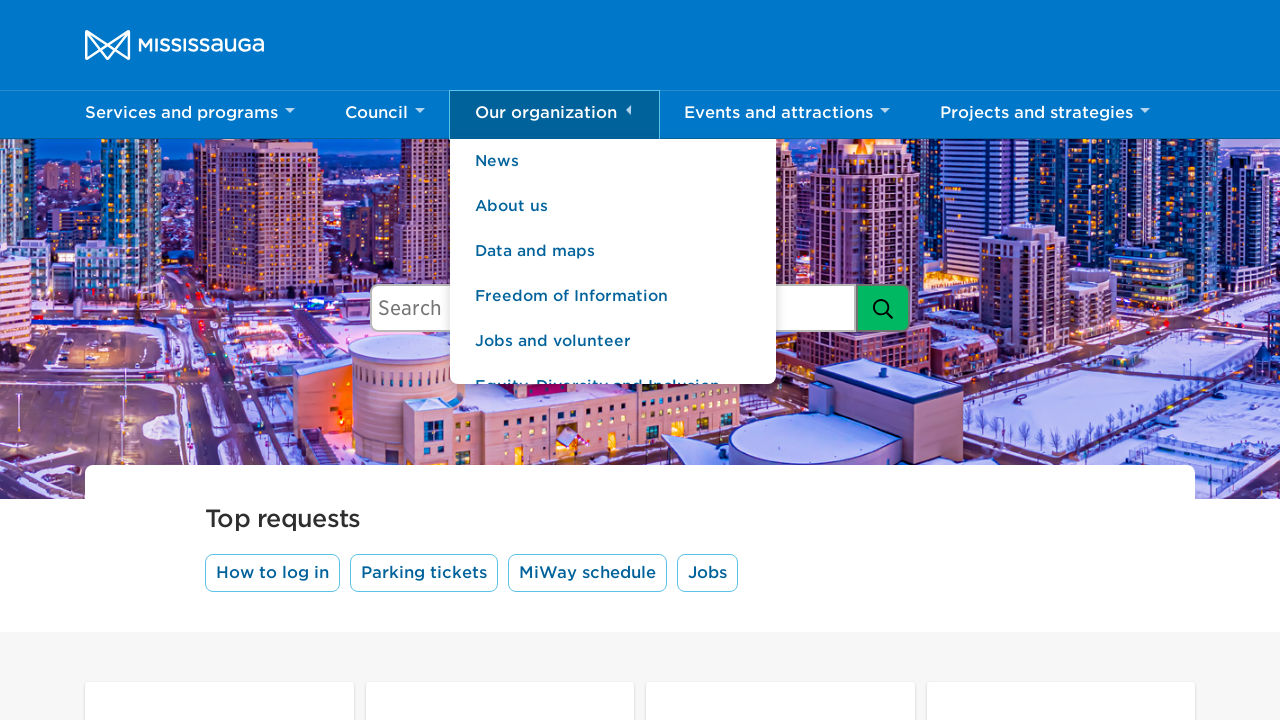

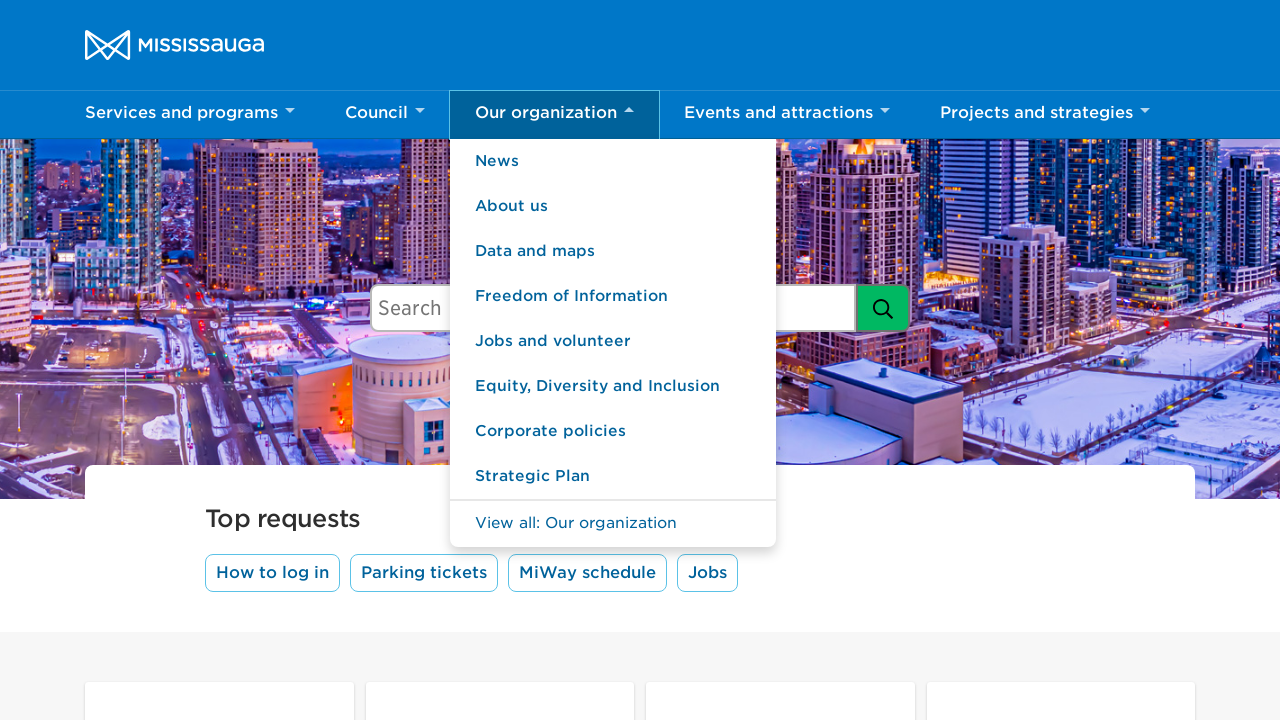